Tests the superpower registration form by filling in the power name, description, side effects, and rating fields, then submitting the form.

Starting URL: https://site-tc1.vercel.app/cadastro

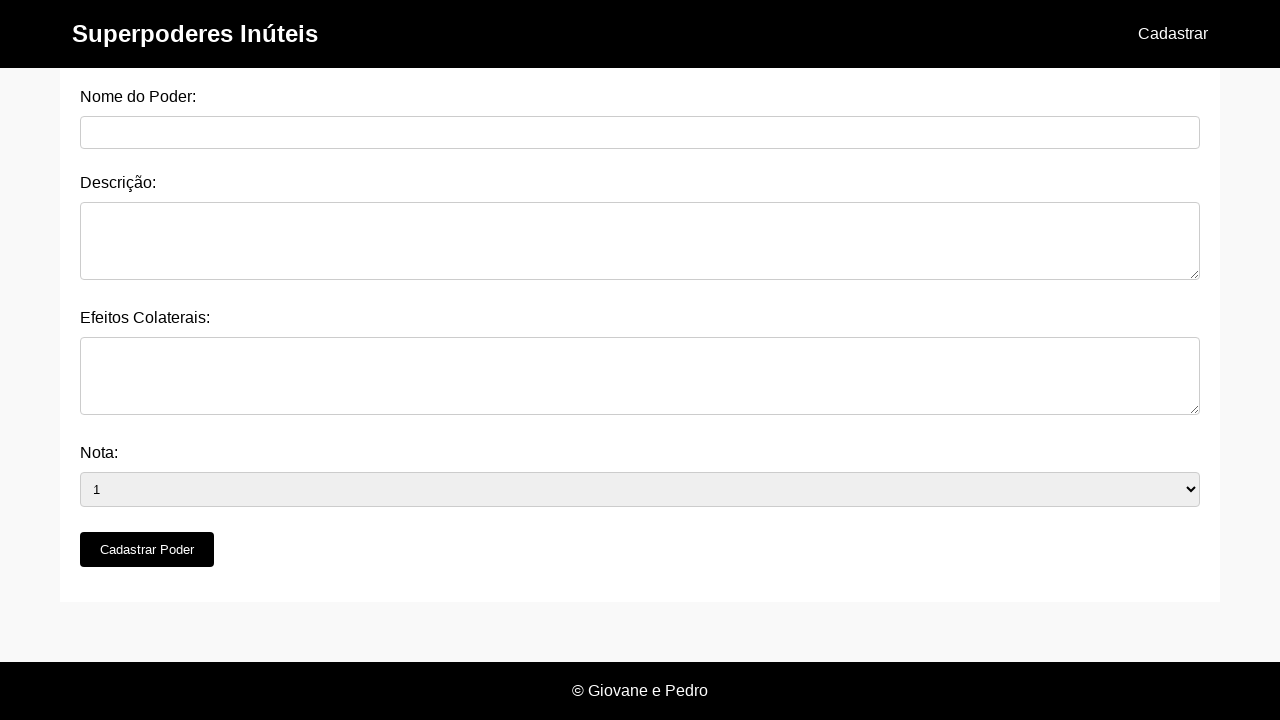

Filled power name field with 'Invisibilidade Parcial' on #nome_do_poder
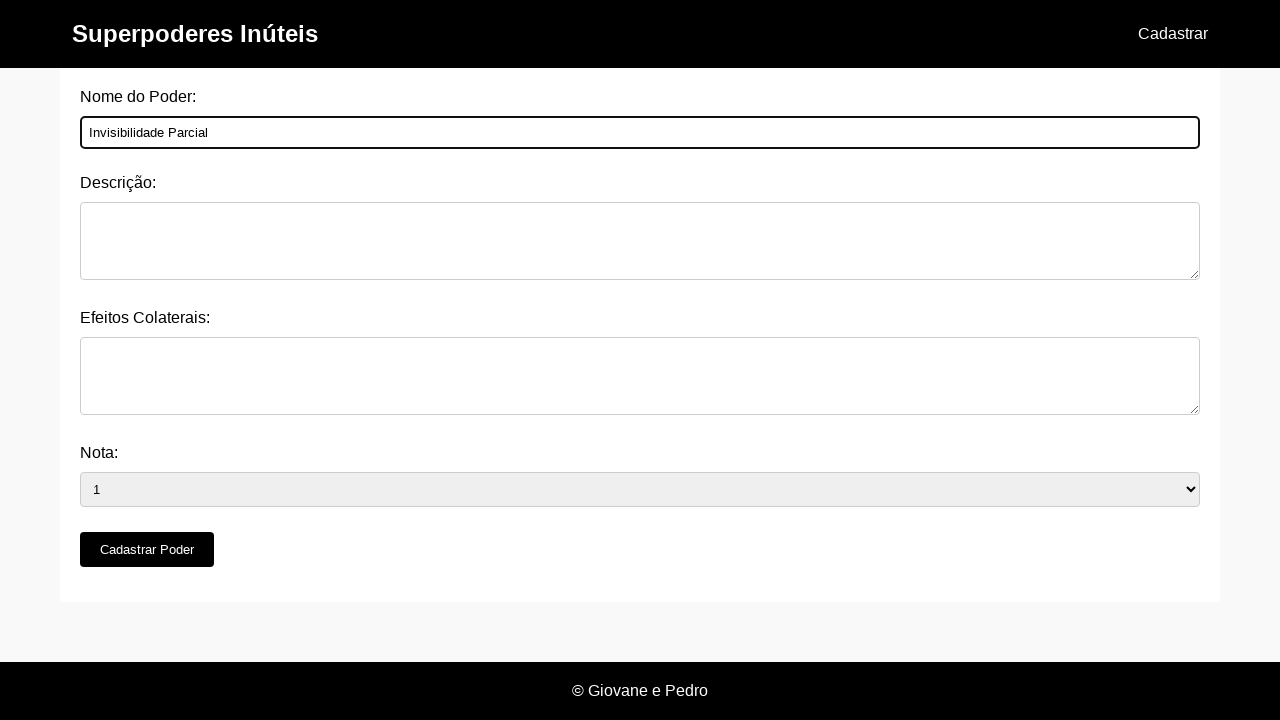

Filled description field with power description on #descricao
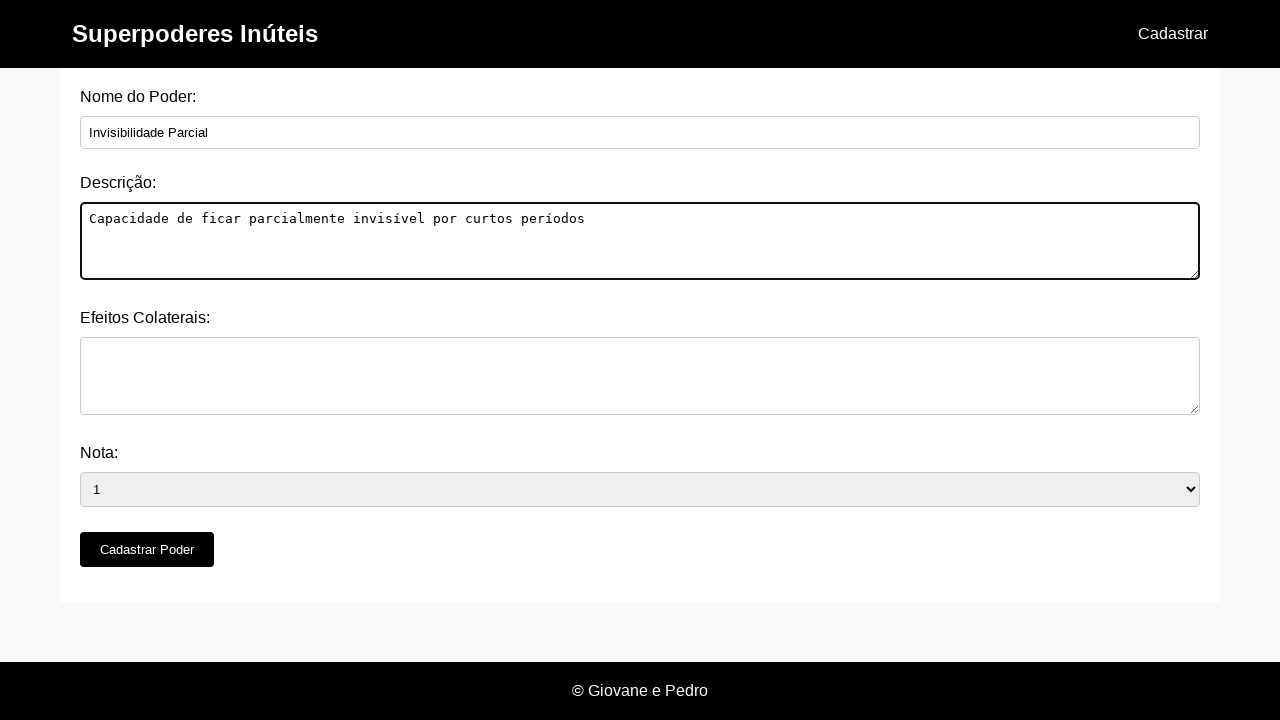

Filled side effects field with 'Dor de cabeça leve após uso prolongado' on #efeitos_colaterais
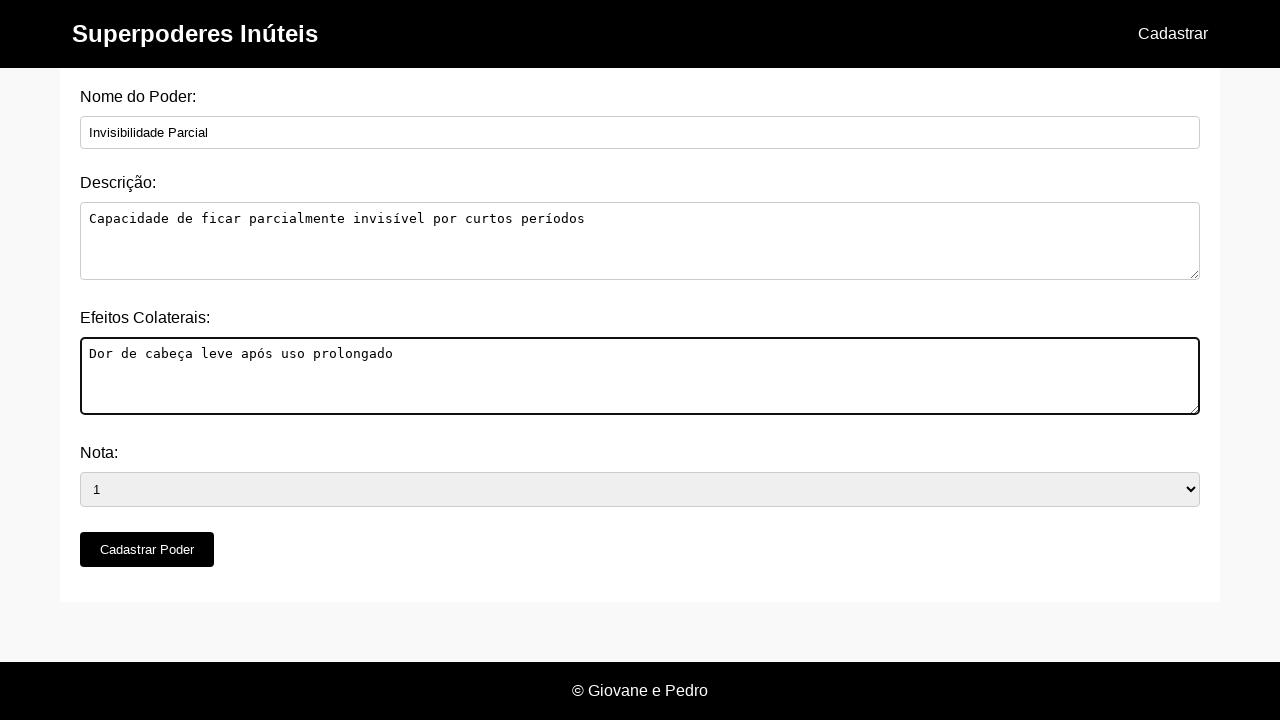

Selected rating '4' from dropdown on #nota
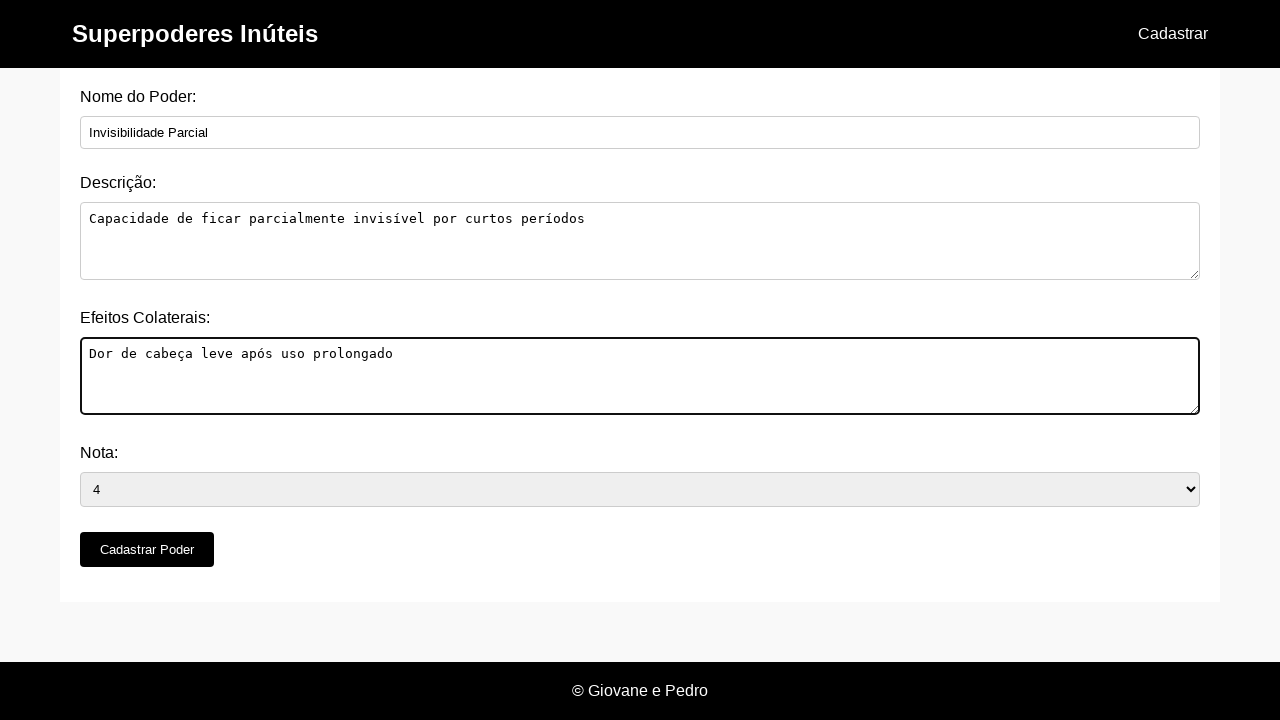

Clicked submit button to register superpower at (147, 550) on xpath=//html/body/div/body/div[2]/div/div/form/div[5]/button
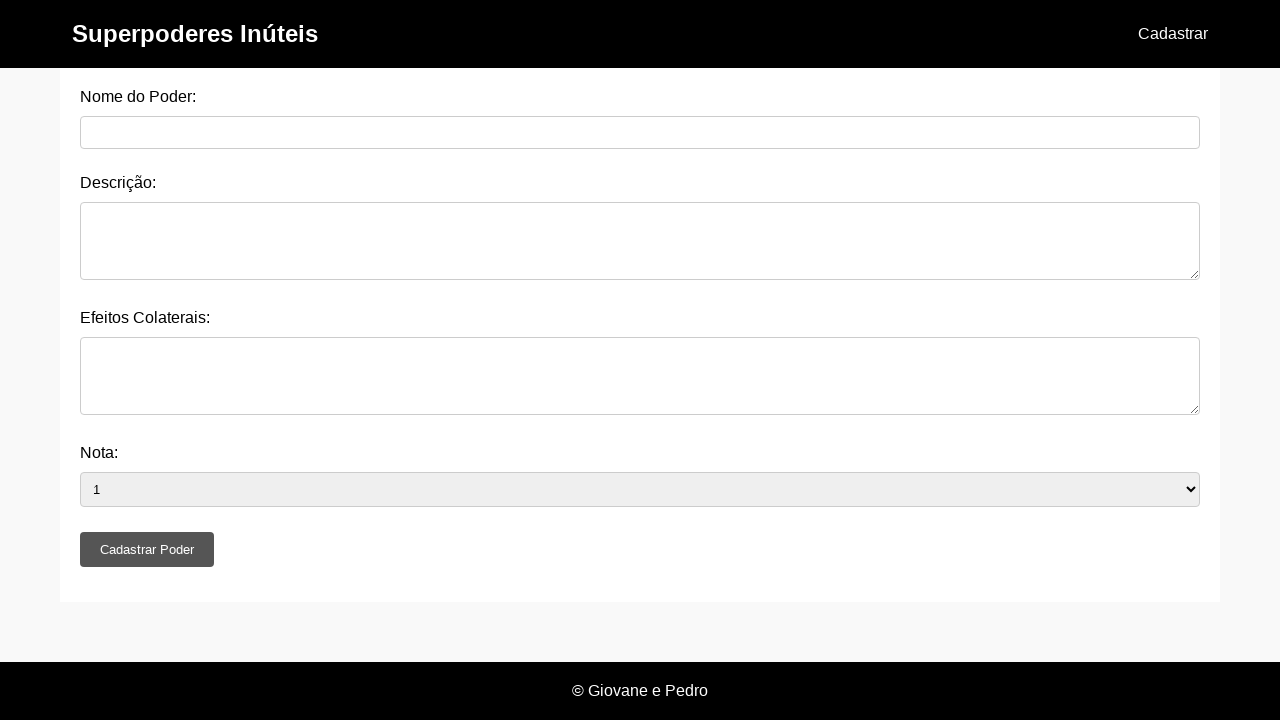

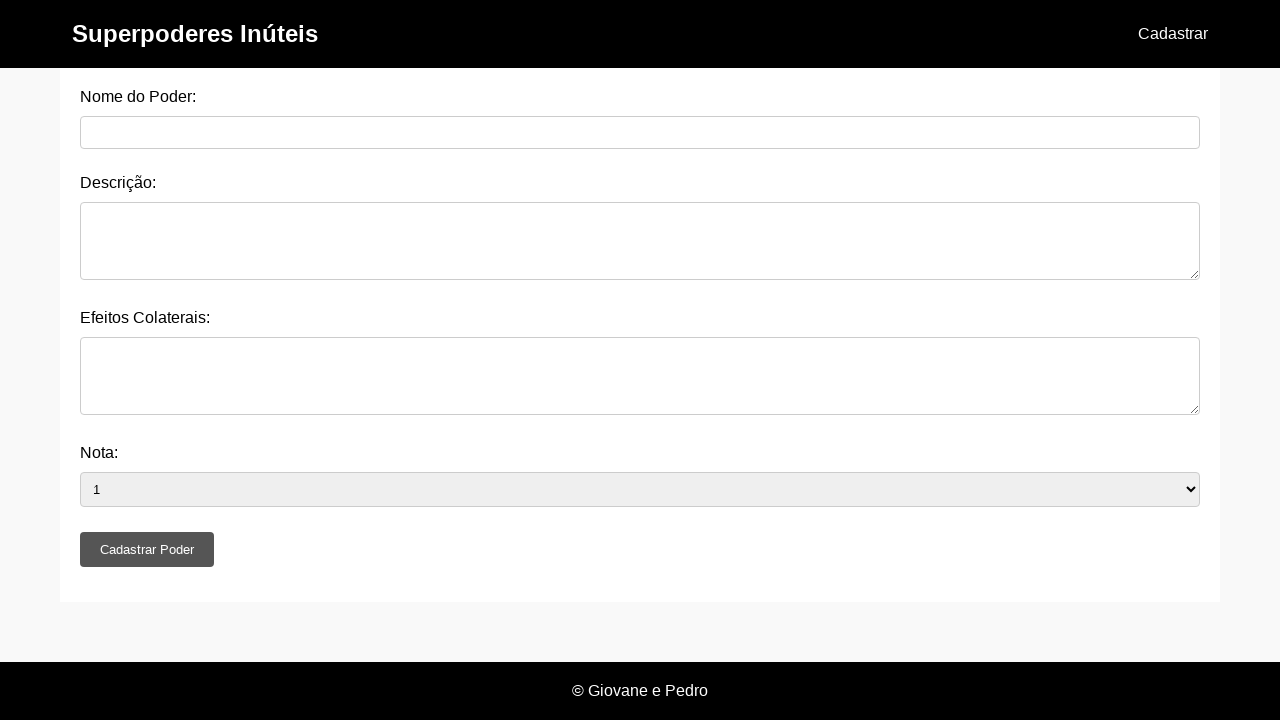